Tests double-click functionality on W3Schools by switching to an iframe and performing a double-click action on a paragraph element

Starting URL: https://www.w3schools.com/jsref/tryit.asp?filename=tryjsref_ondblclick

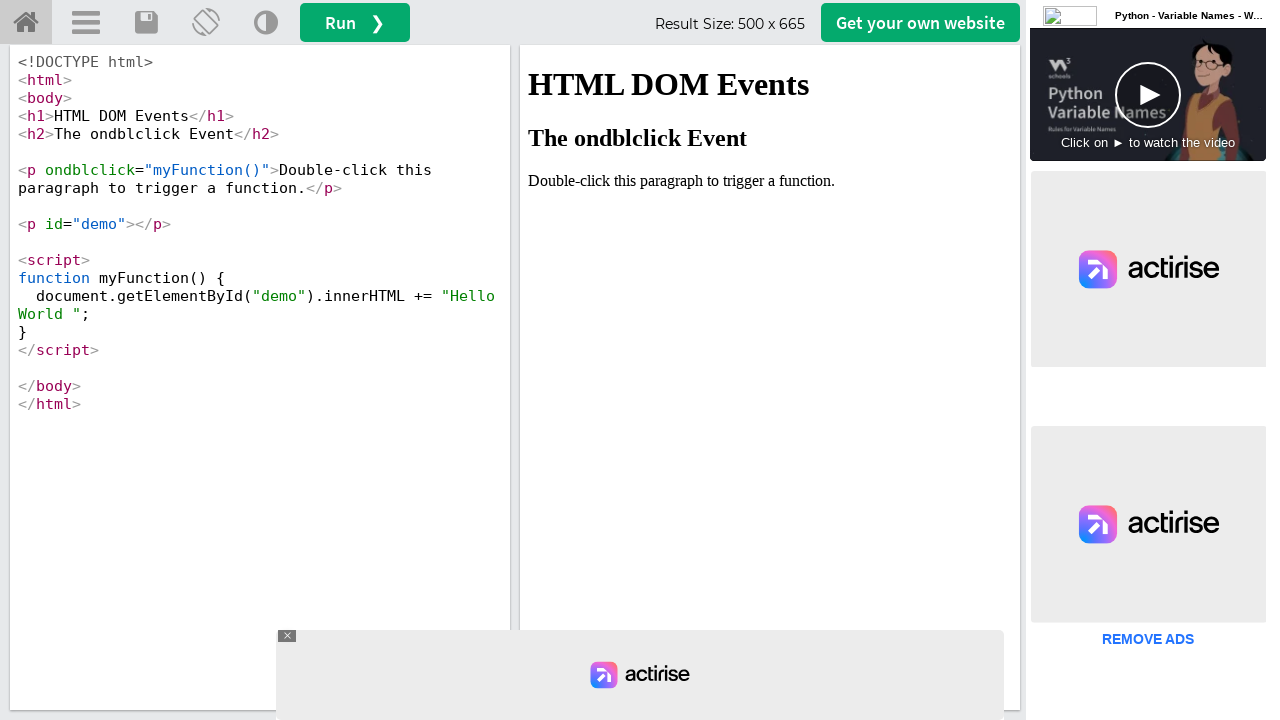

Located iframe with ID 'iframeResult'
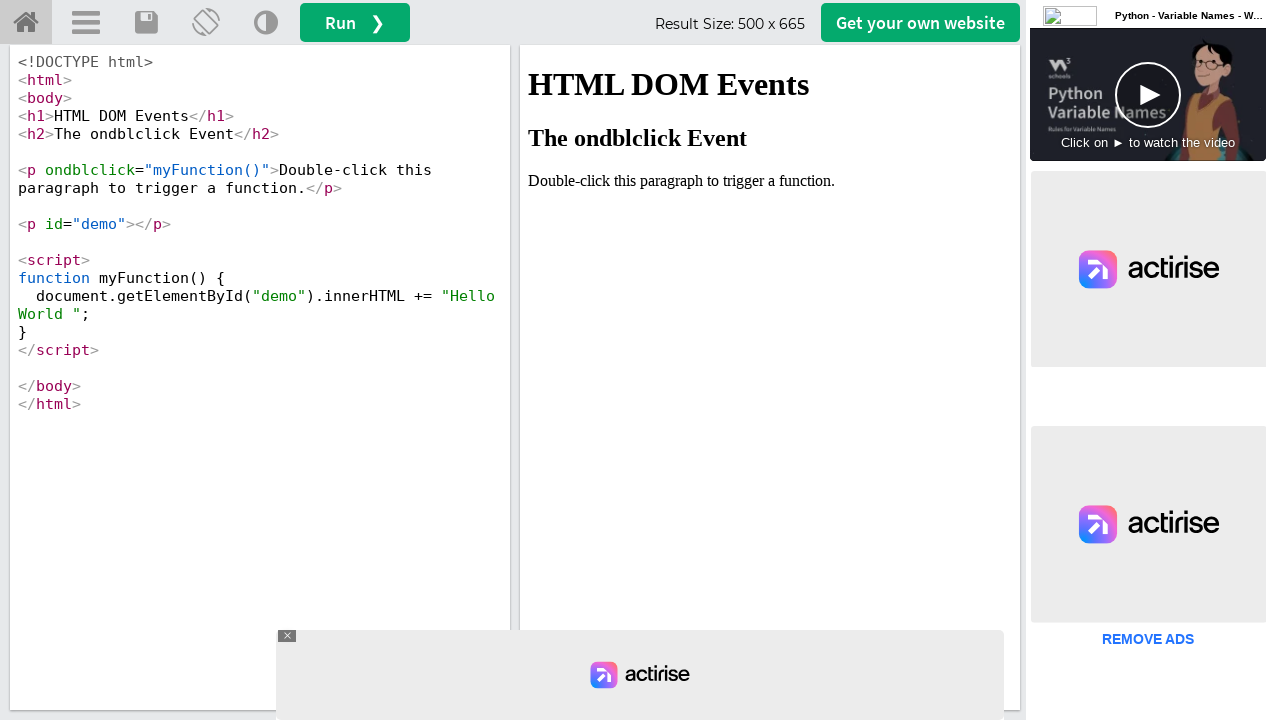

Double-clicked on paragraph element containing 'paragraph' text at (770, 181) on #iframeResult >> internal:control=enter-frame >> xpath=//p[contains(text(),'para
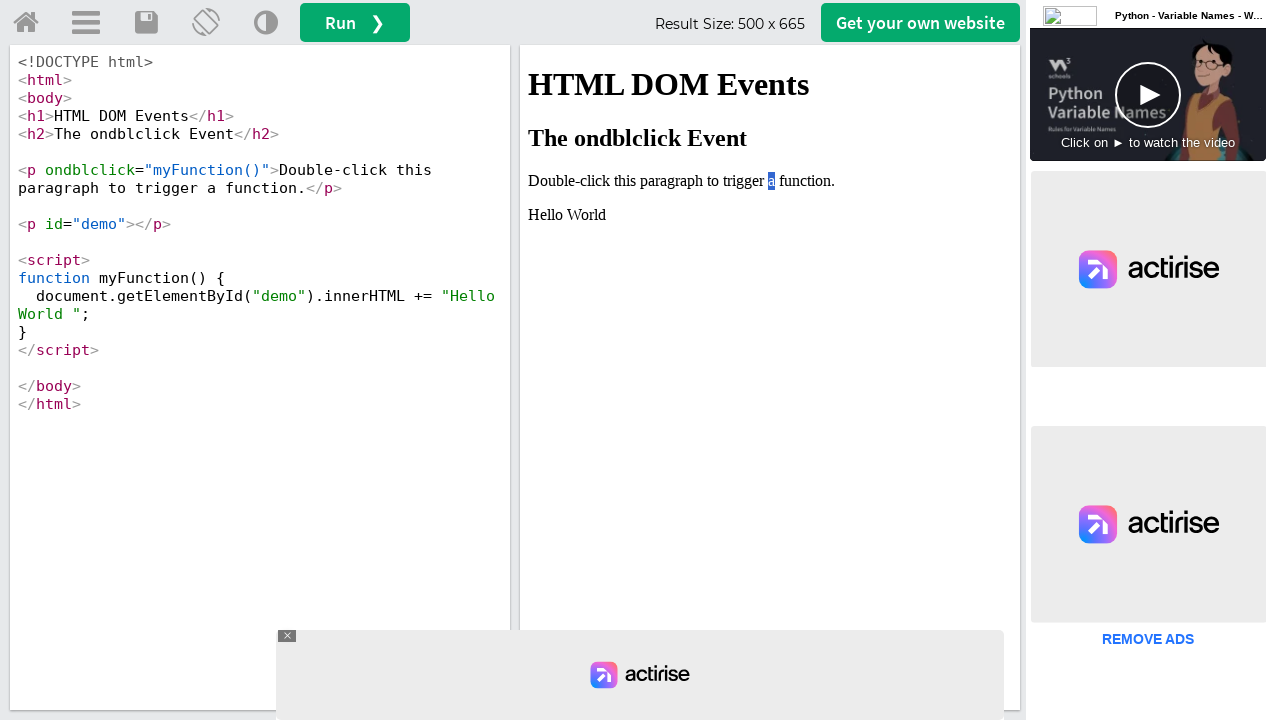

Waited 2 seconds to observe double-click result
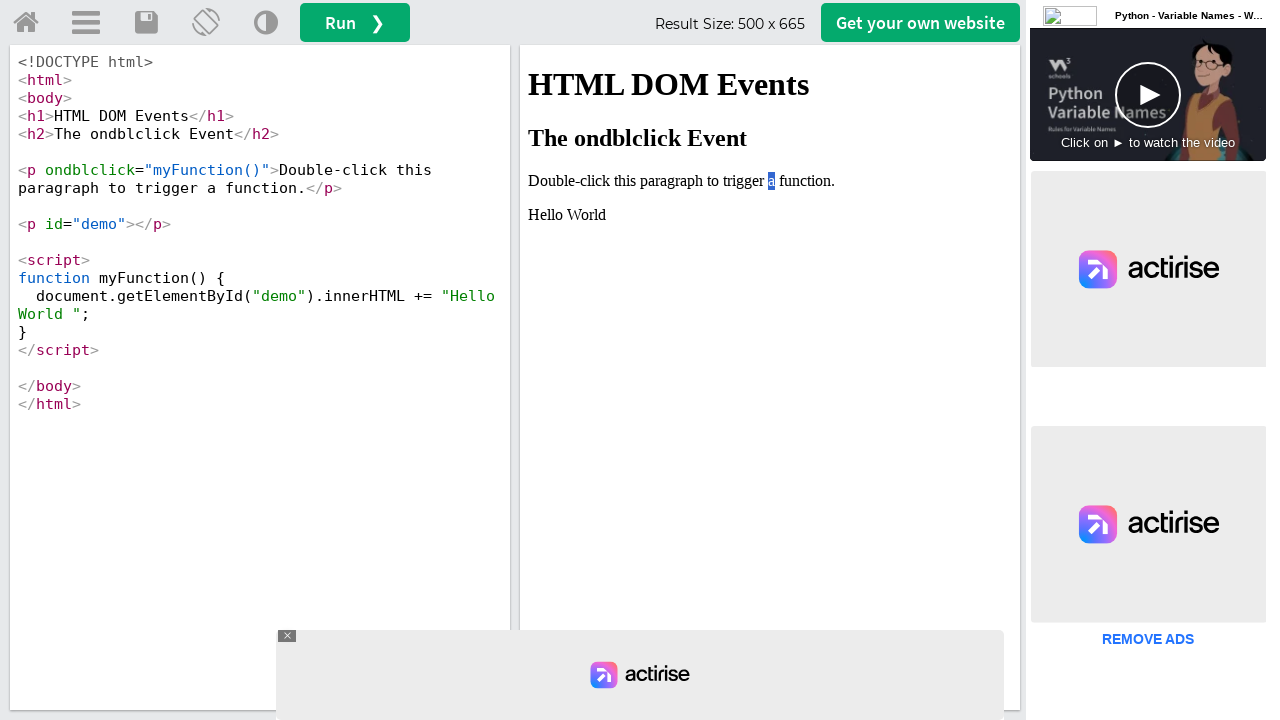

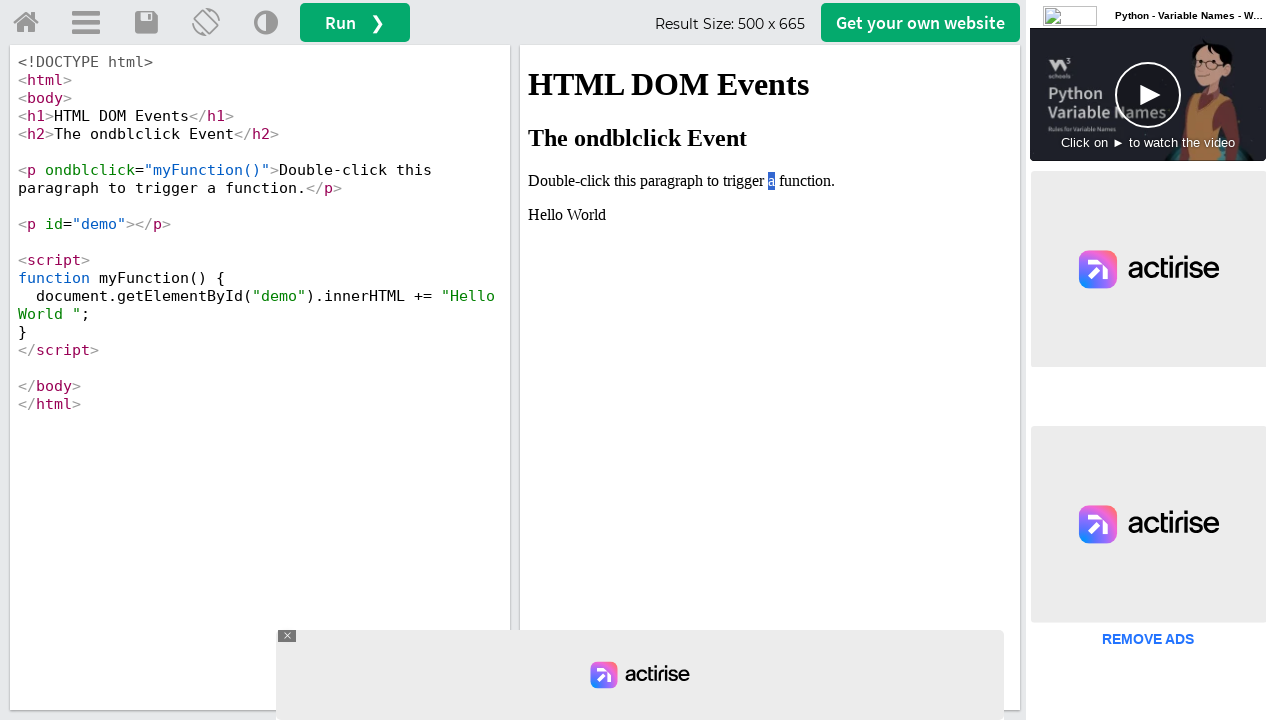